Tests explicit wait for loading element to become invisible before verifying text

Starting URL: https://automationfc.github.io/dynamic-loading/

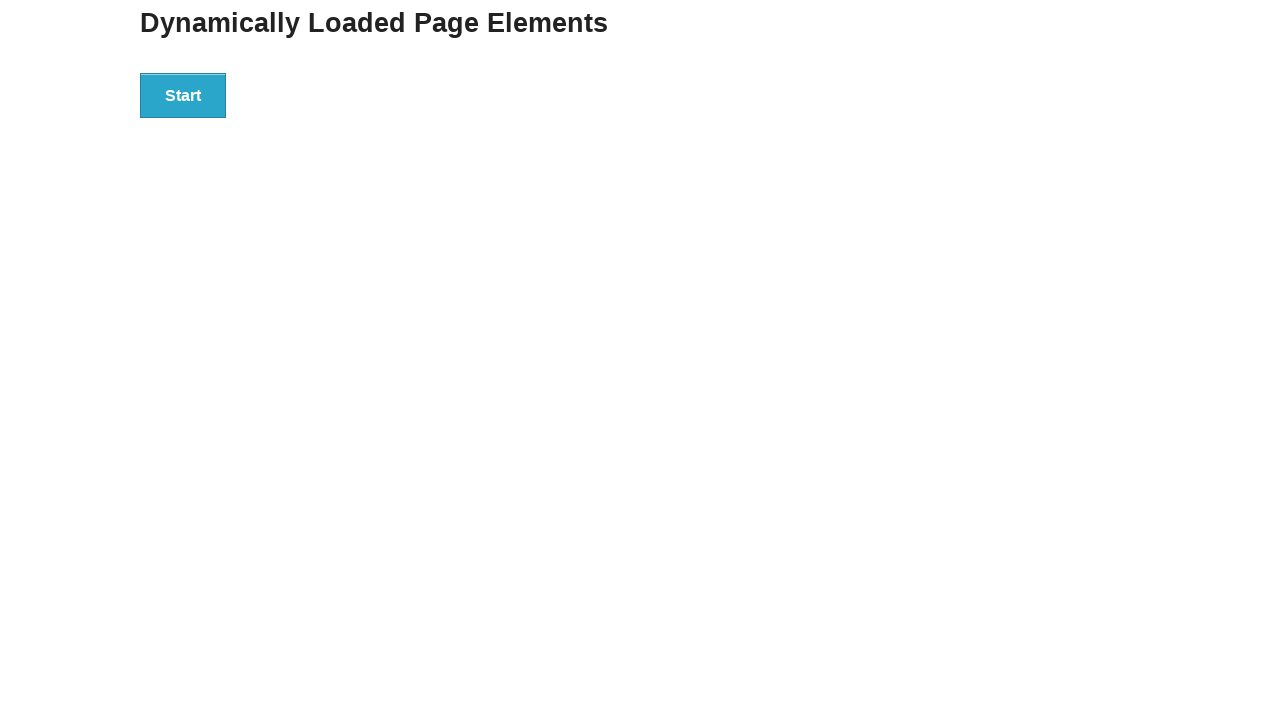

Clicked Start button at (183, 95) on xpath=//button[text()='Start']
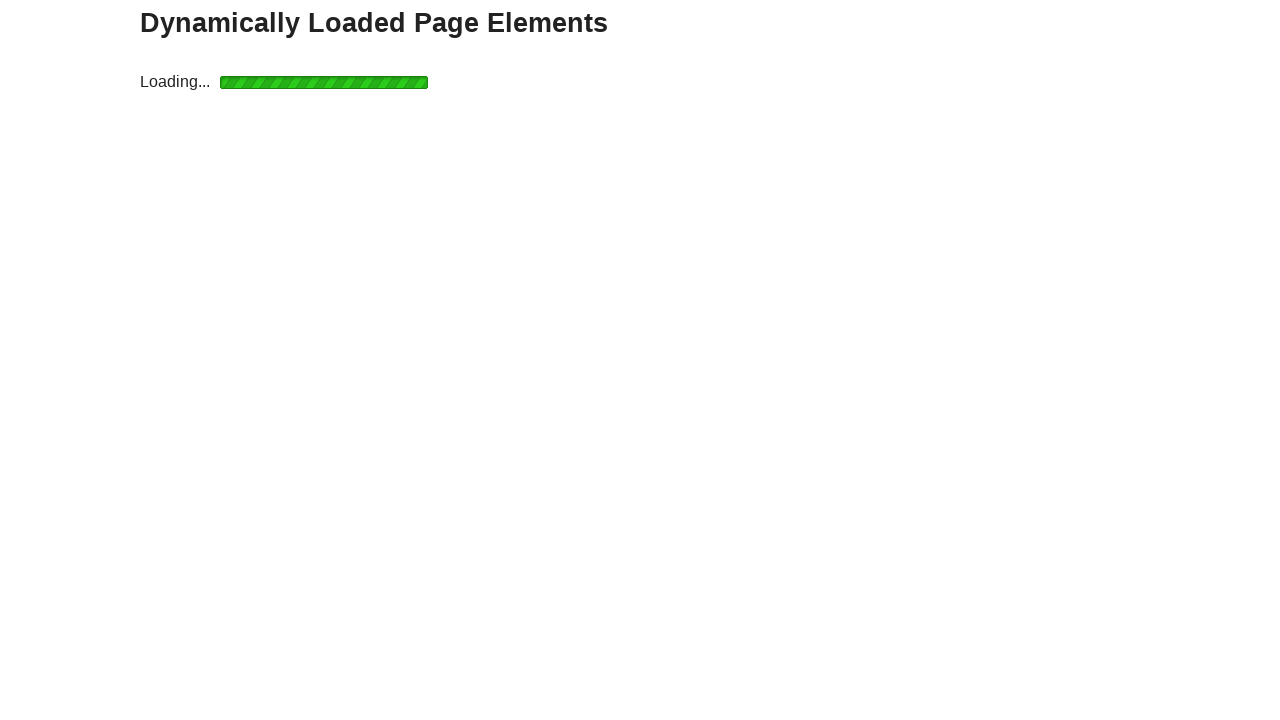

Waited for loading element to become invisible
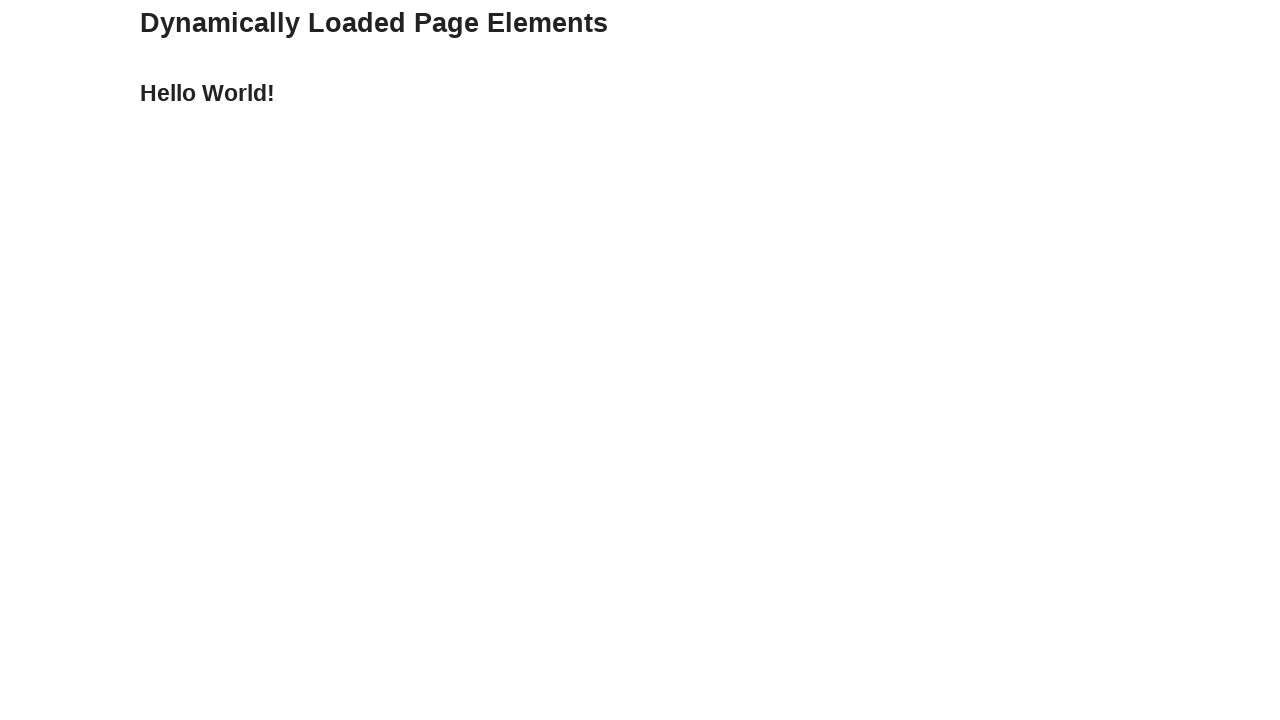

Verified finish message displays 'Hello World!'
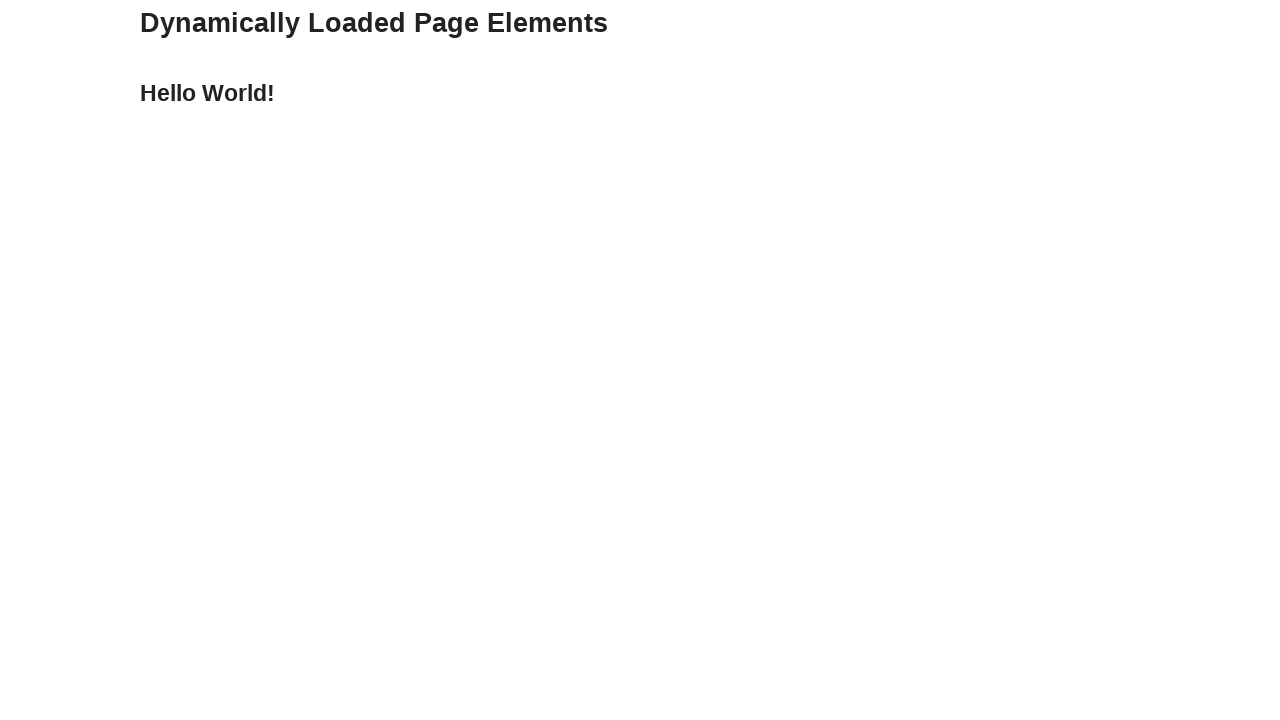

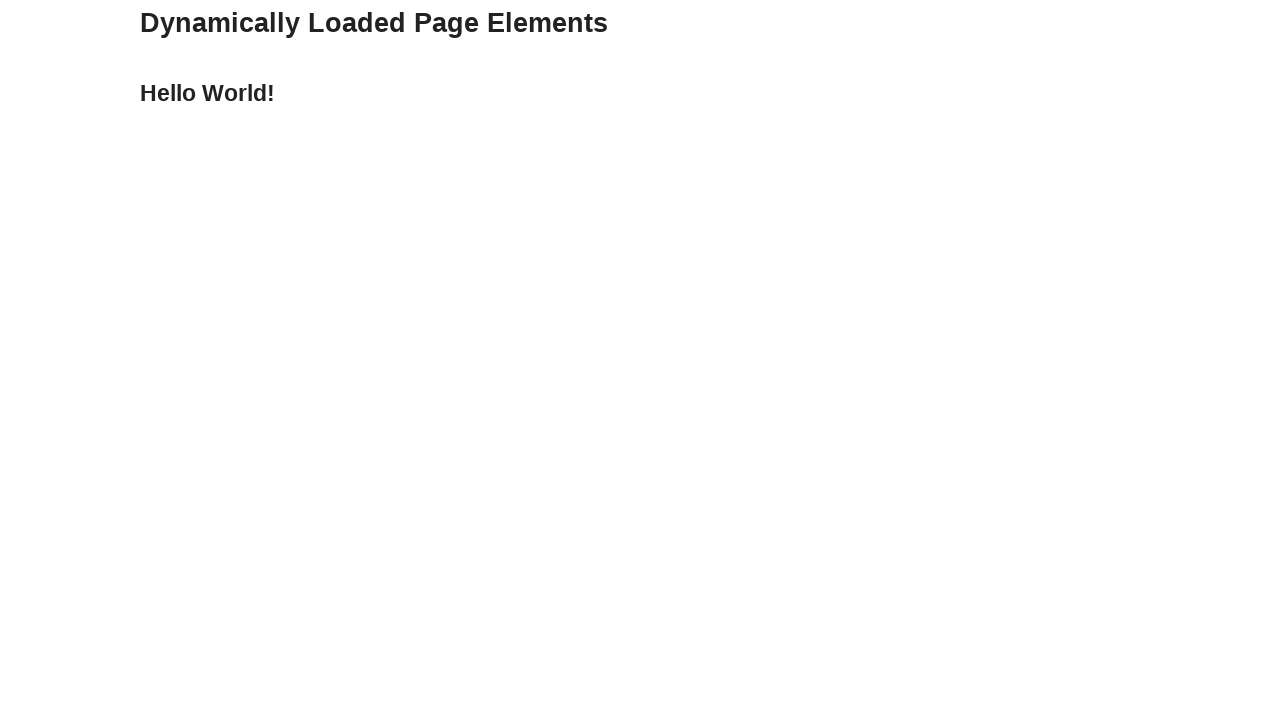